Tests back and forth navigation by clicking on the A/B Testing link, verifying the page title, navigating back, and verifying the home page title

Starting URL: https://practice.cydeo.com

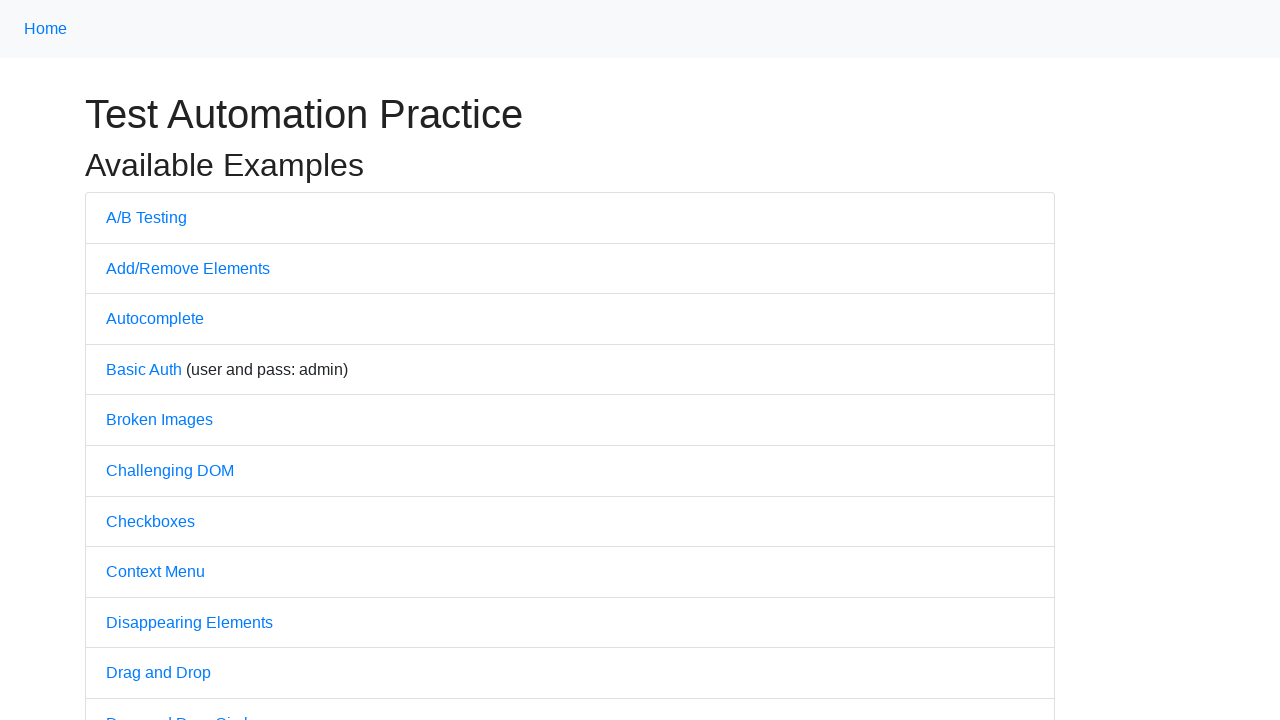

Clicked on A/B Testing link at (146, 217) on text=A/B Testing
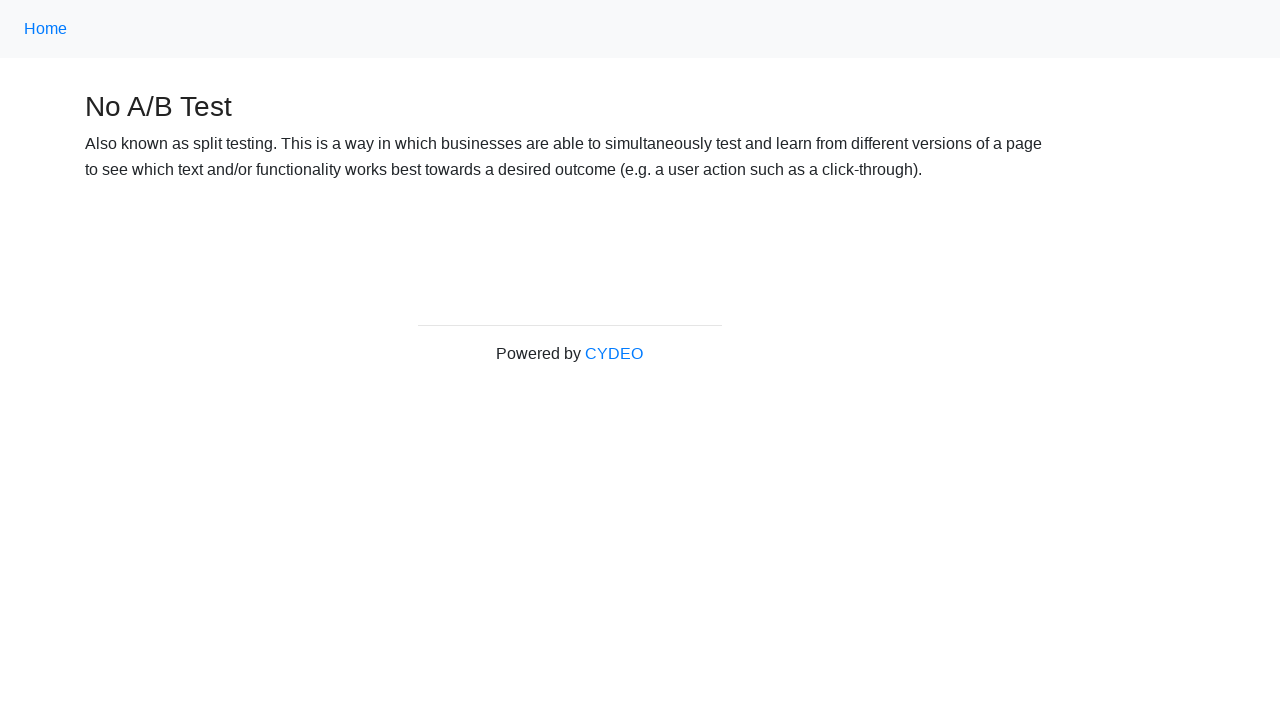

Waited for page to load (domcontentloaded)
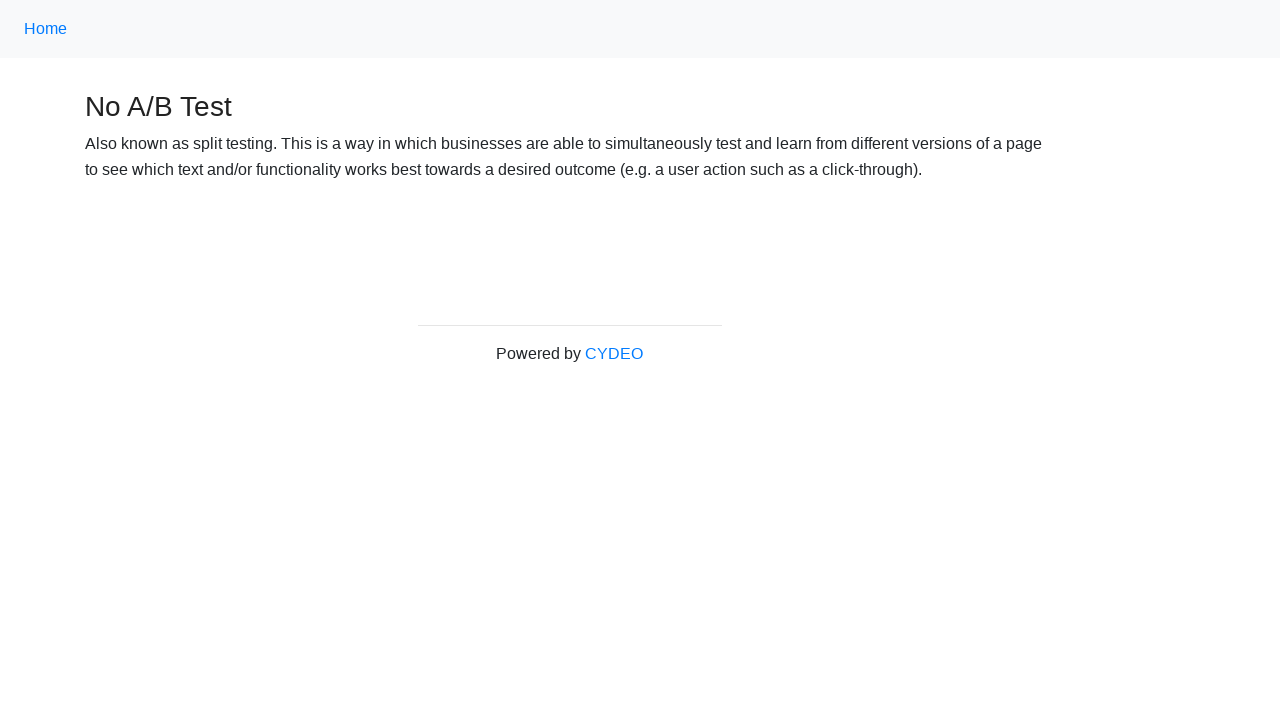

Verified A/B Testing page title is 'No A/B Test'
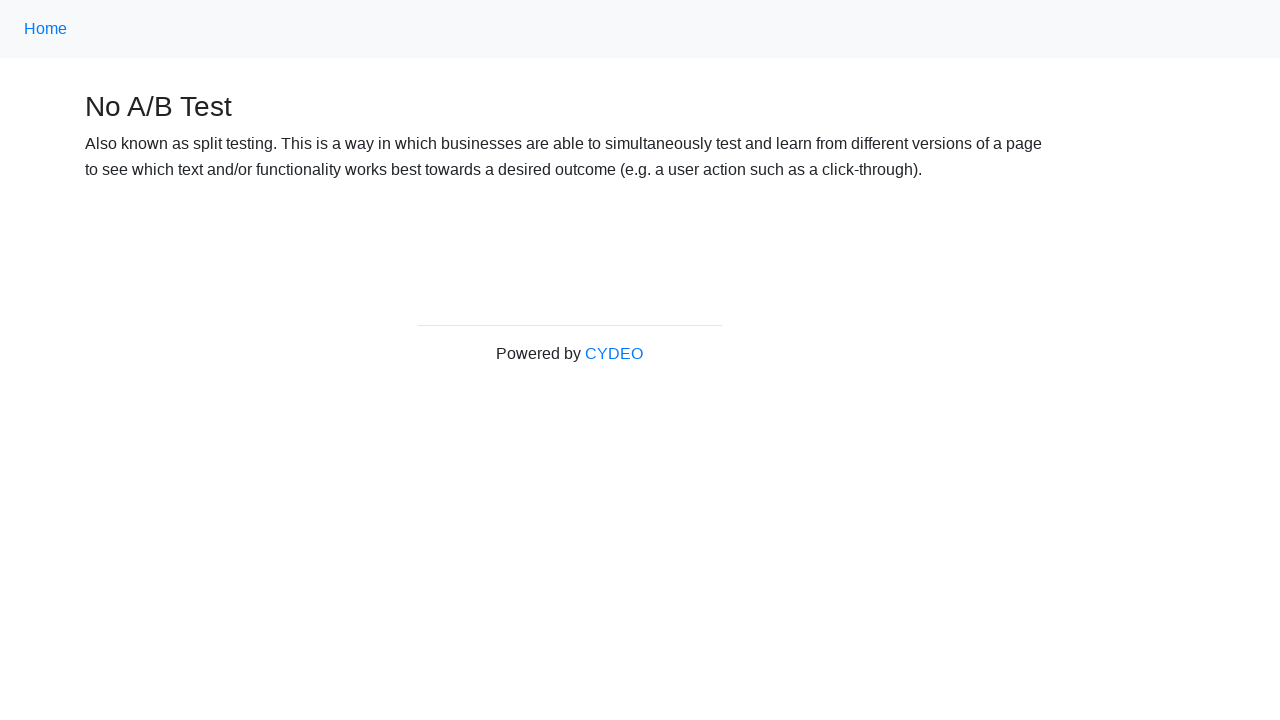

Navigated back to home page
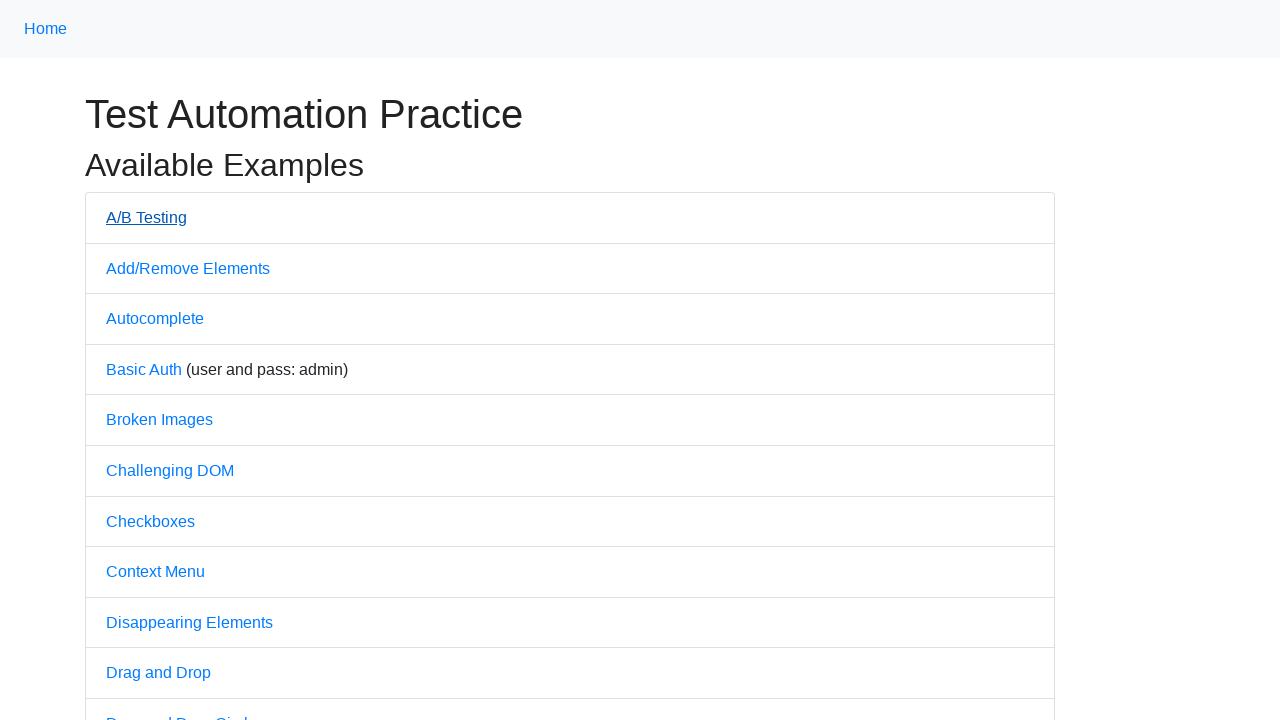

Waited for home page to load (domcontentloaded)
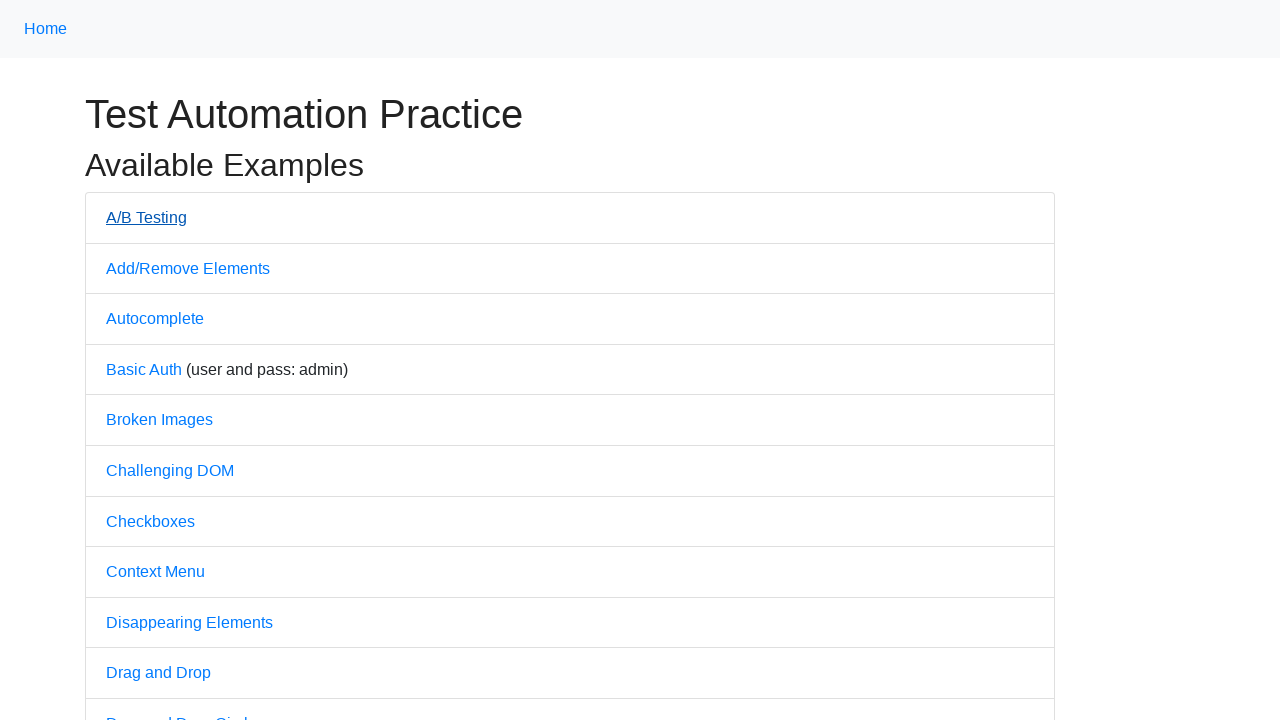

Verified home page title is 'Practice'
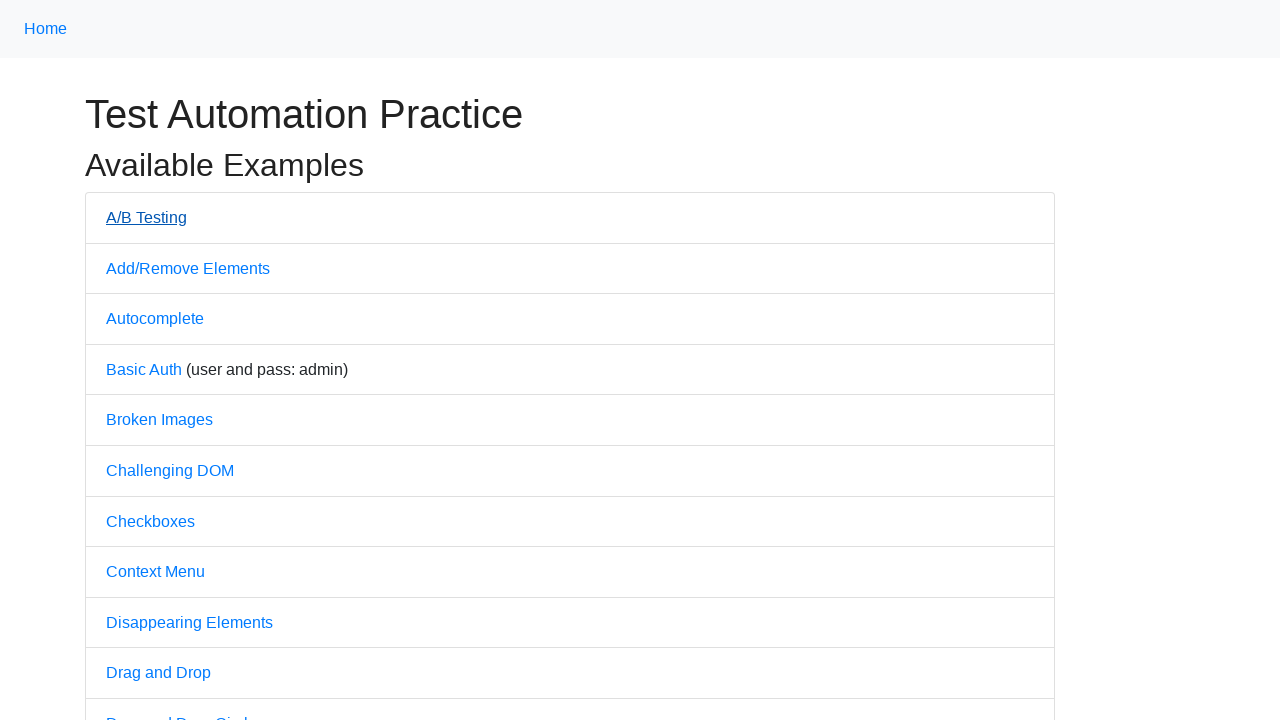

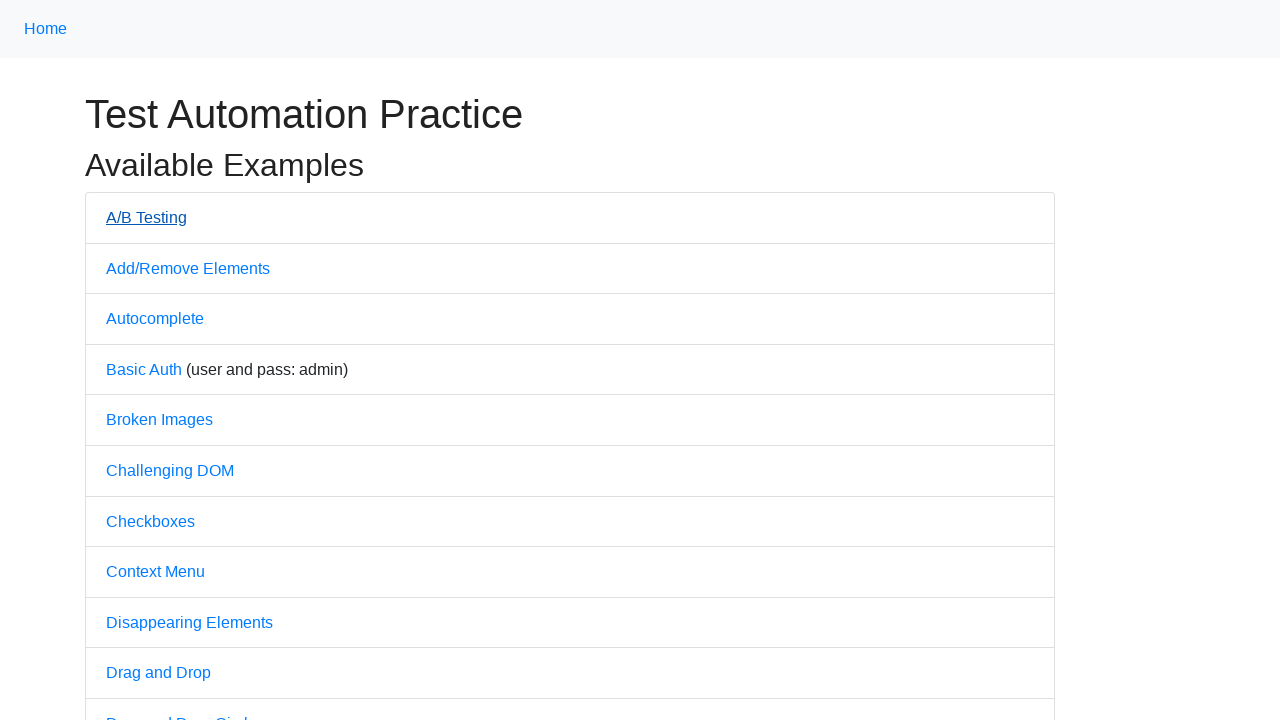